Tests navigation on a training website by clicking on a gastronomy section link and then clicking on a heading element within that section

Starting URL: https://cefetfriburgo.github.io/Treinamento/

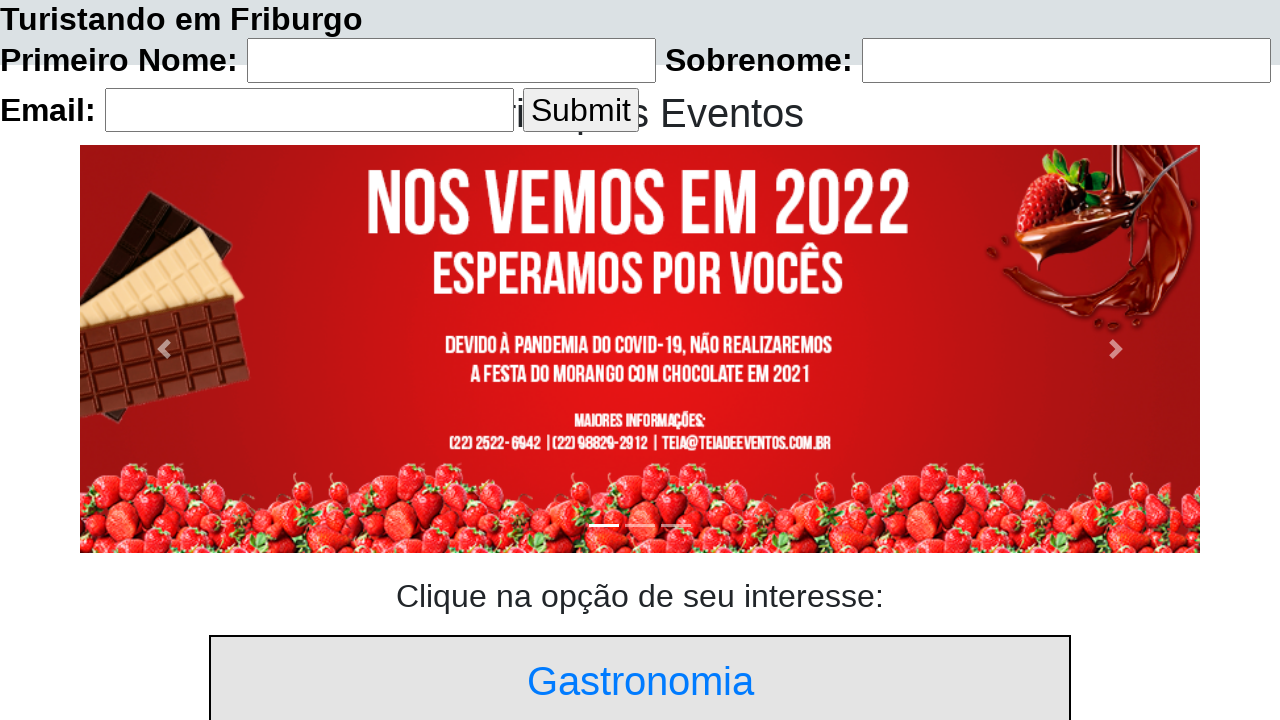

Clicked on the gastronomy section link (second child anchor with h1) at (640, 681) on a:nth-child(2) h1
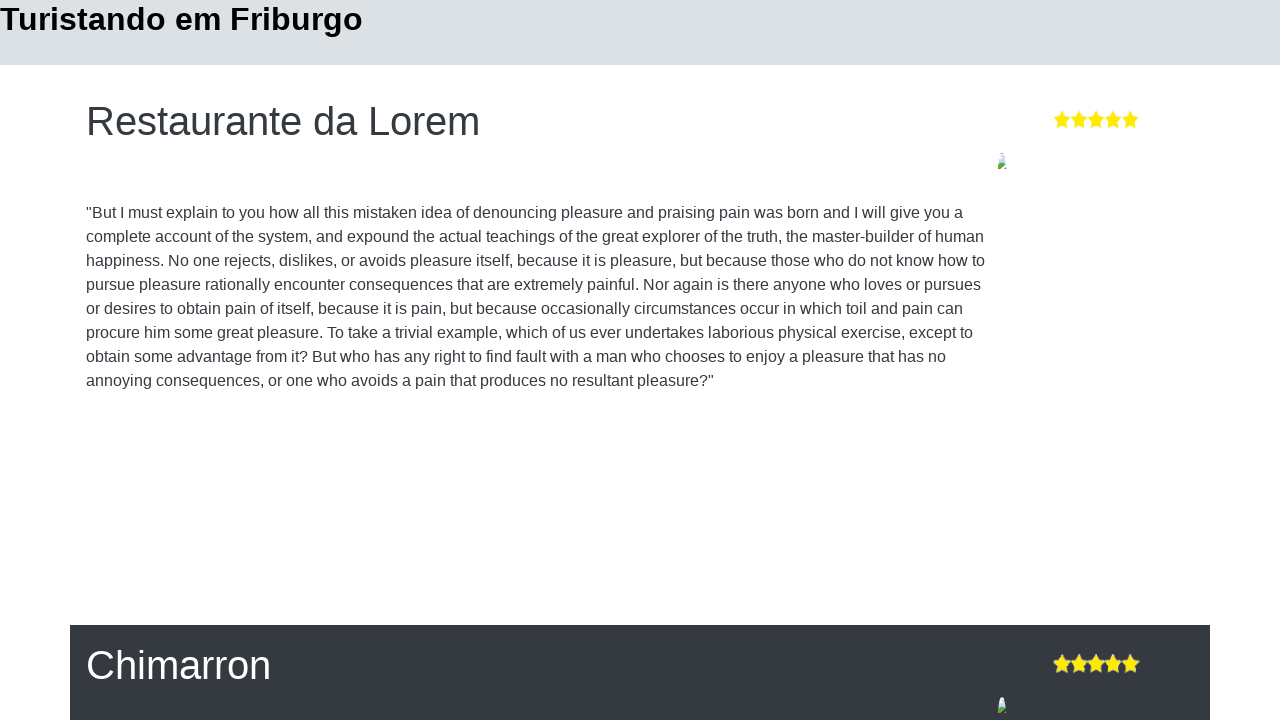

Clicked on the heading within the white background section at (640, 121) on .bg-white > h1
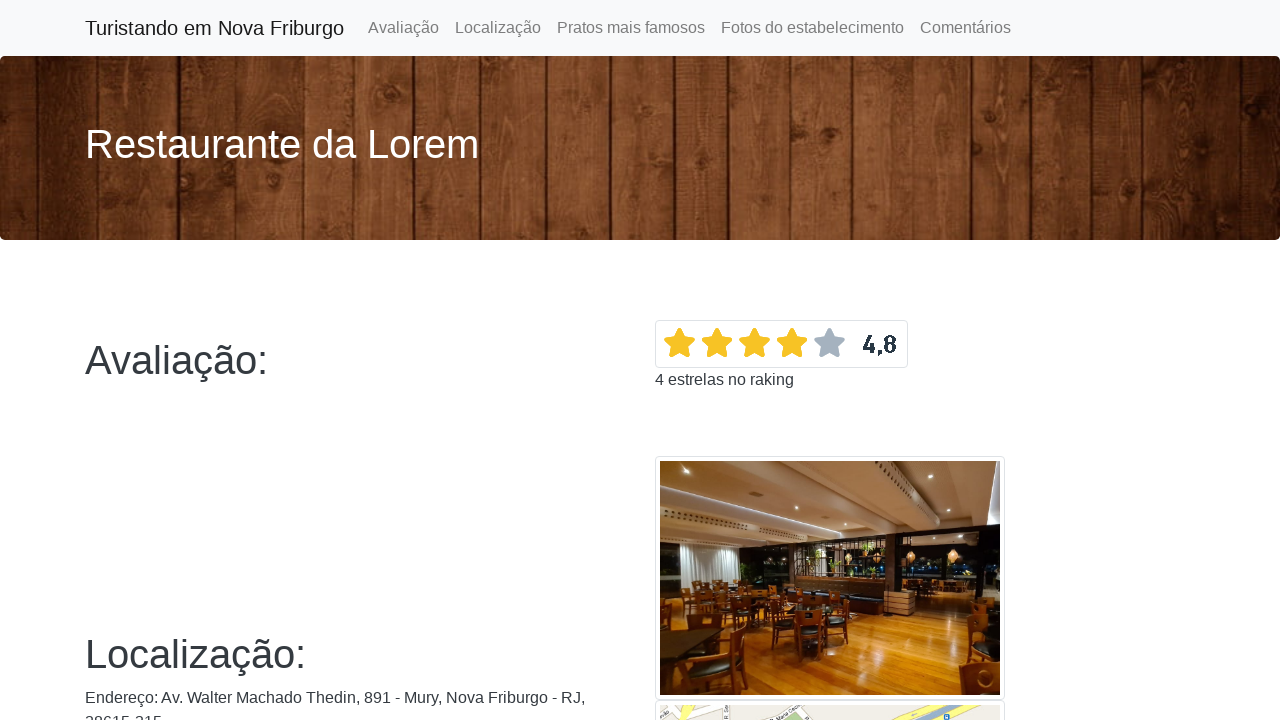

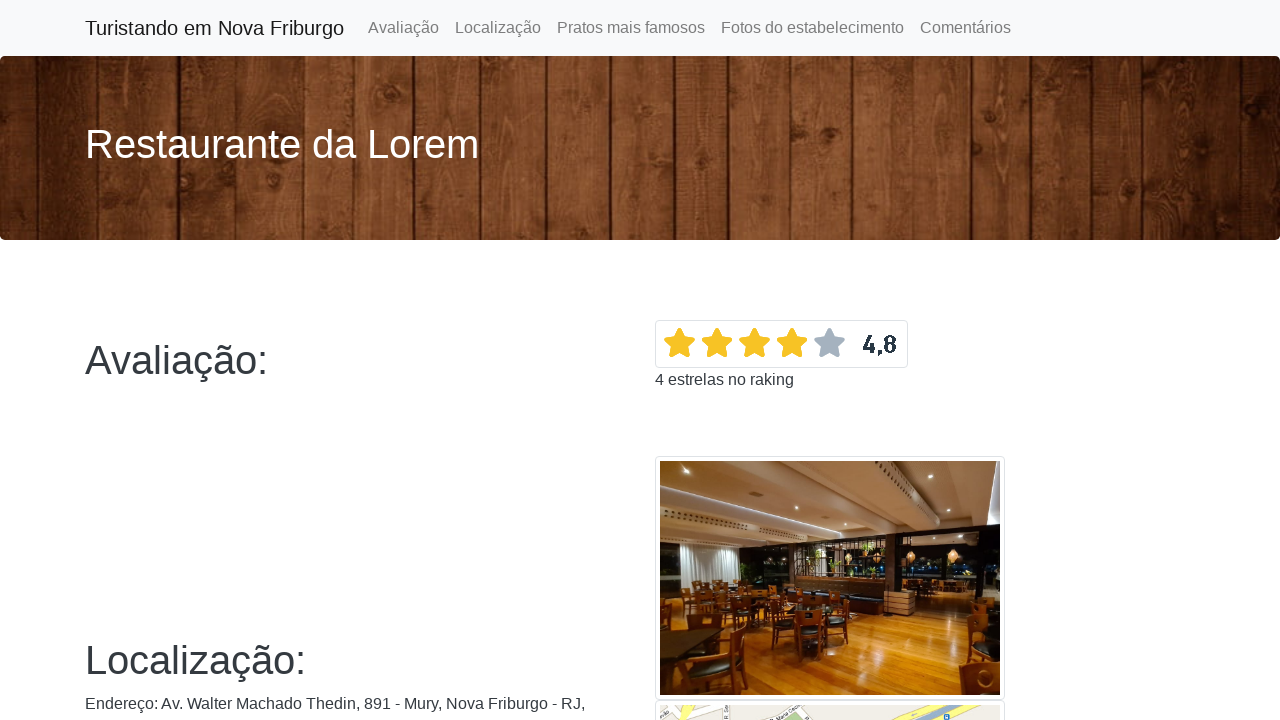